Tests nested iframe functionality by navigating through UI elements, switching between nested frames, extracting text from one frame and using it to fill form fields in another nested frame

Starting URL: https://demoapps.qspiders.com

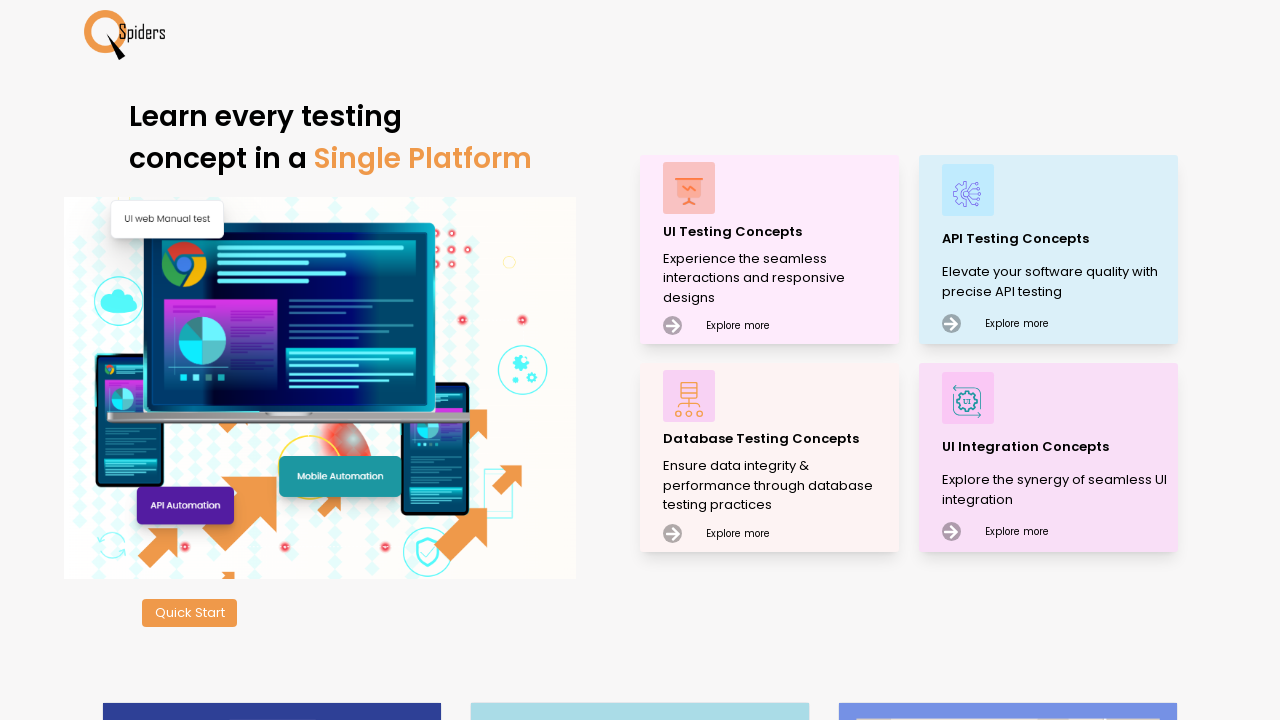

Clicked on 'UI Testing Concepts' link at (778, 232) on xpath=//p[.='UI Testing Concepts']
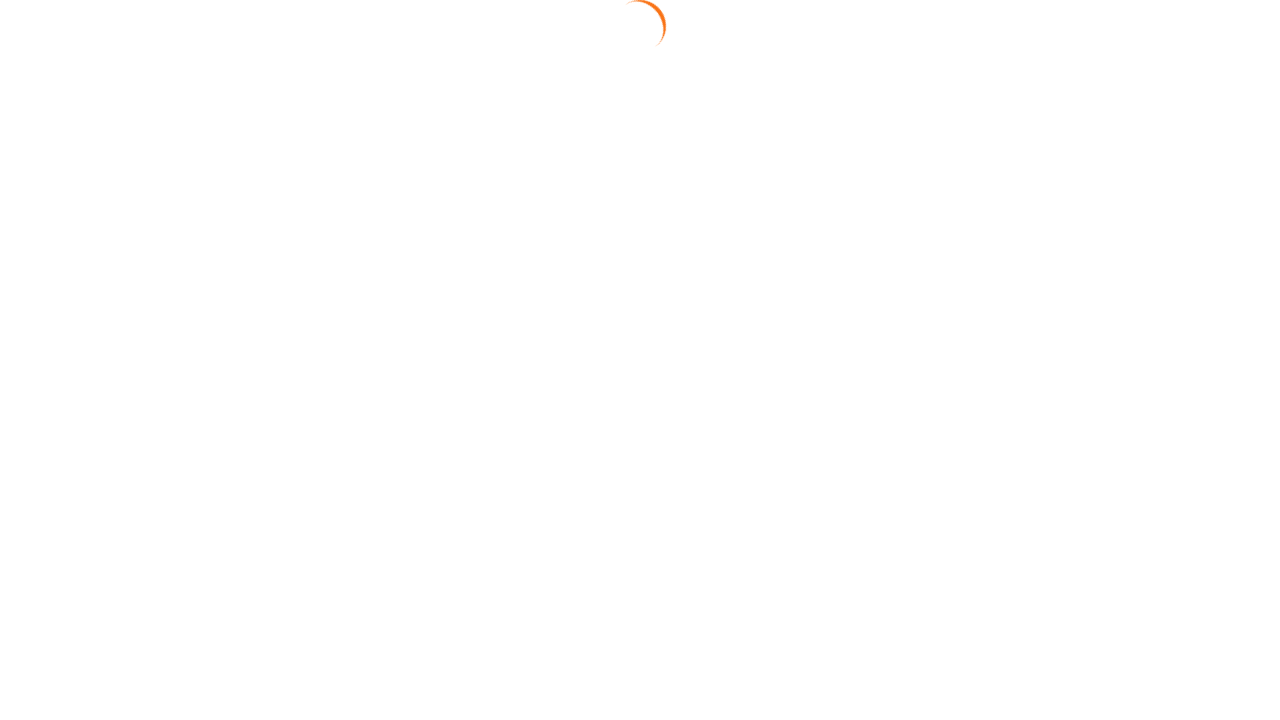

Clicked on 'Frames' section at (42, 637) on xpath=//section[.='Frames']
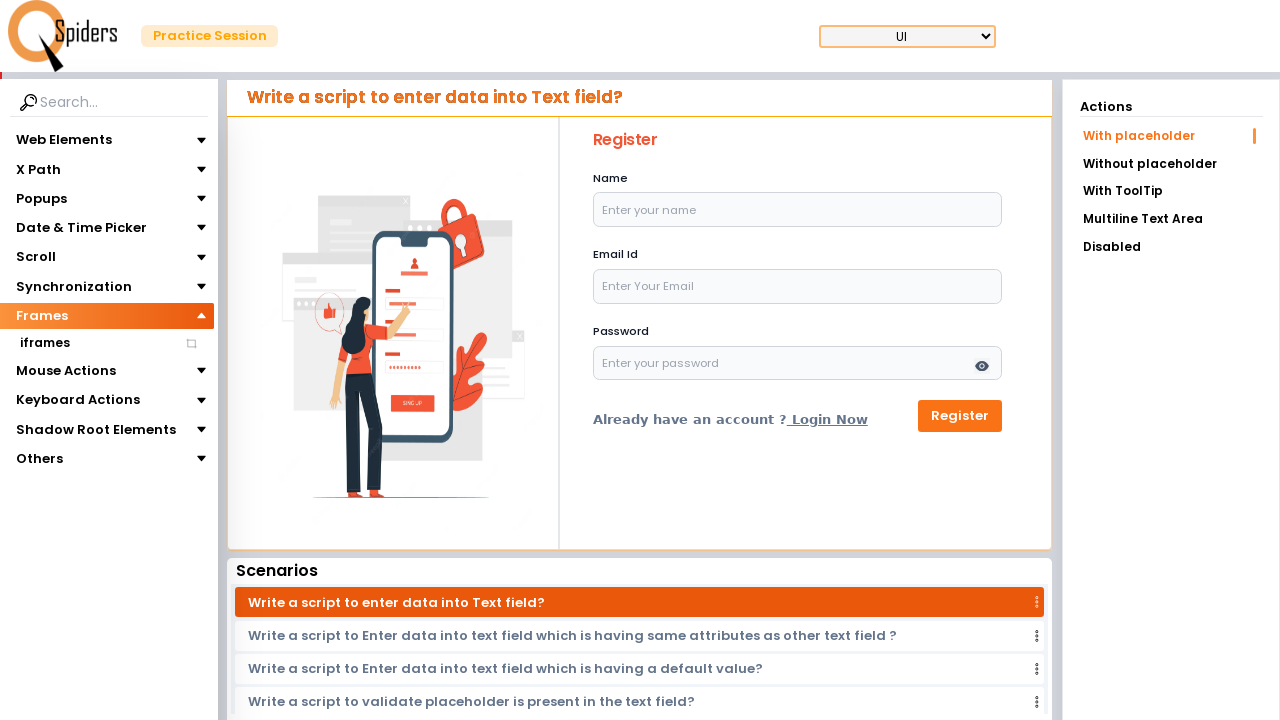

Clicked on 'iframes' section at (44, 343) on xpath=//section[.='iframes']
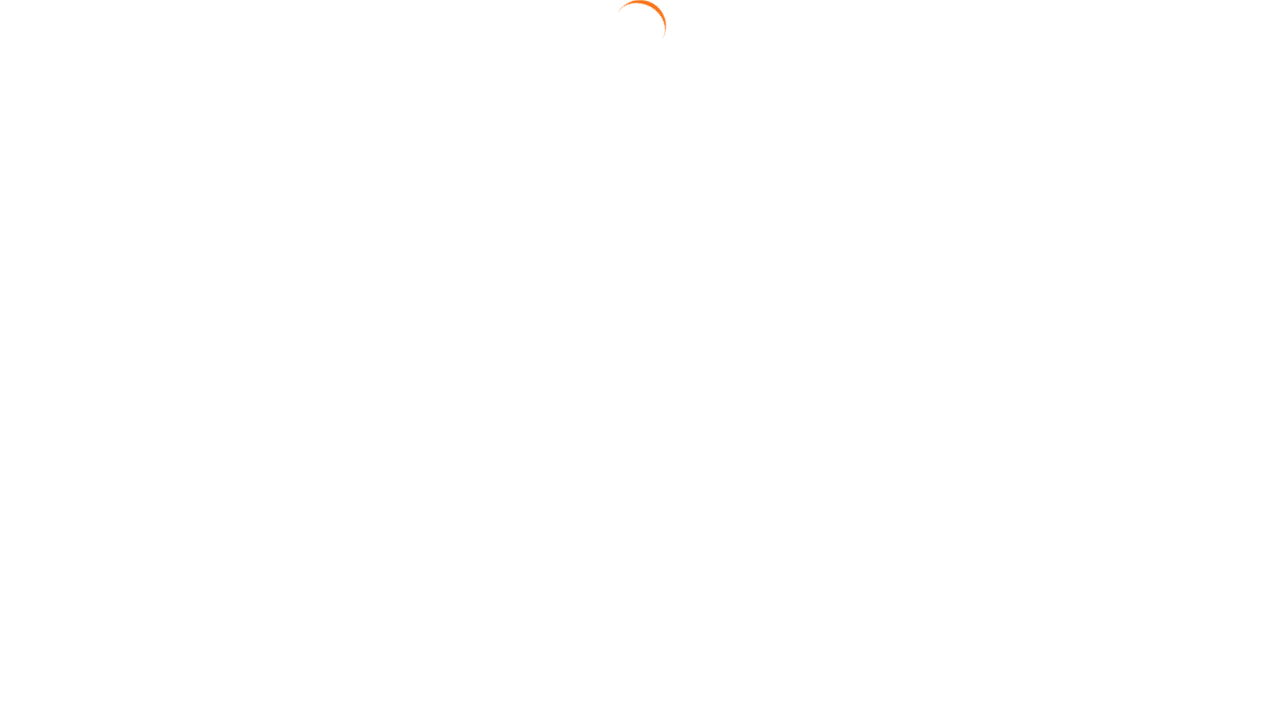

Clicked on 'Nested iframe' link at (1171, 162) on text=Nested iframe
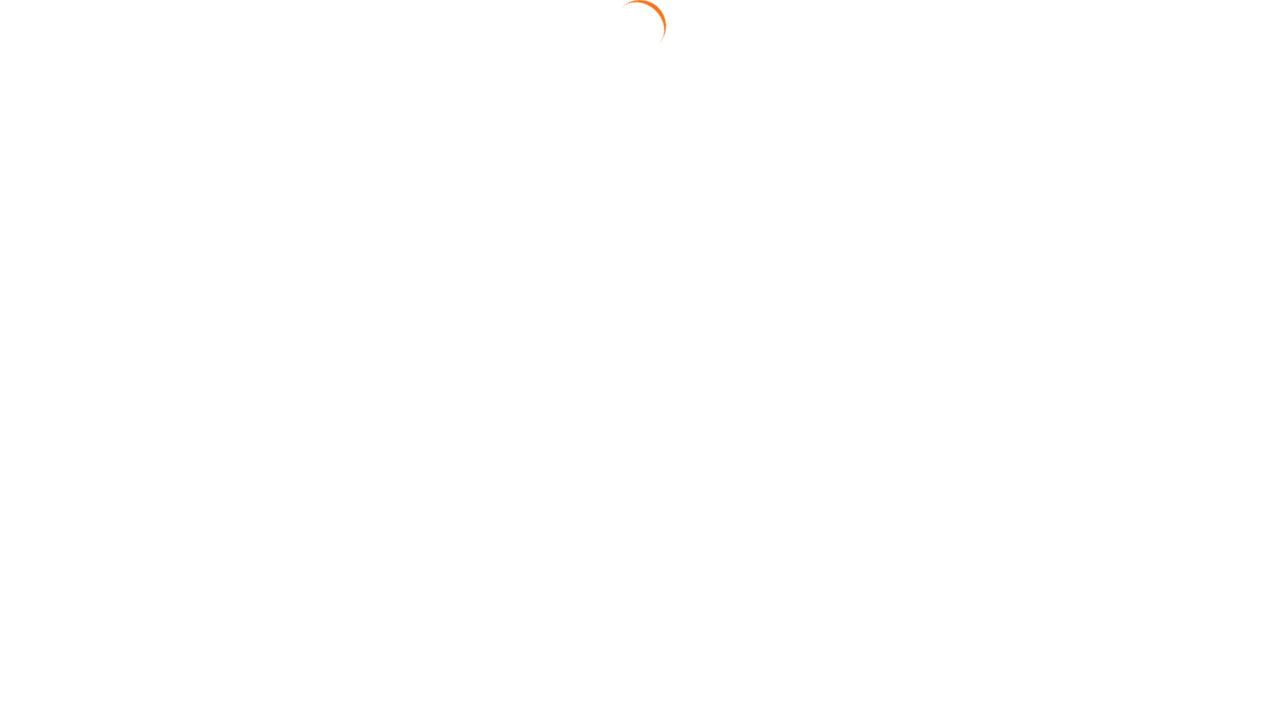

Located first iframe
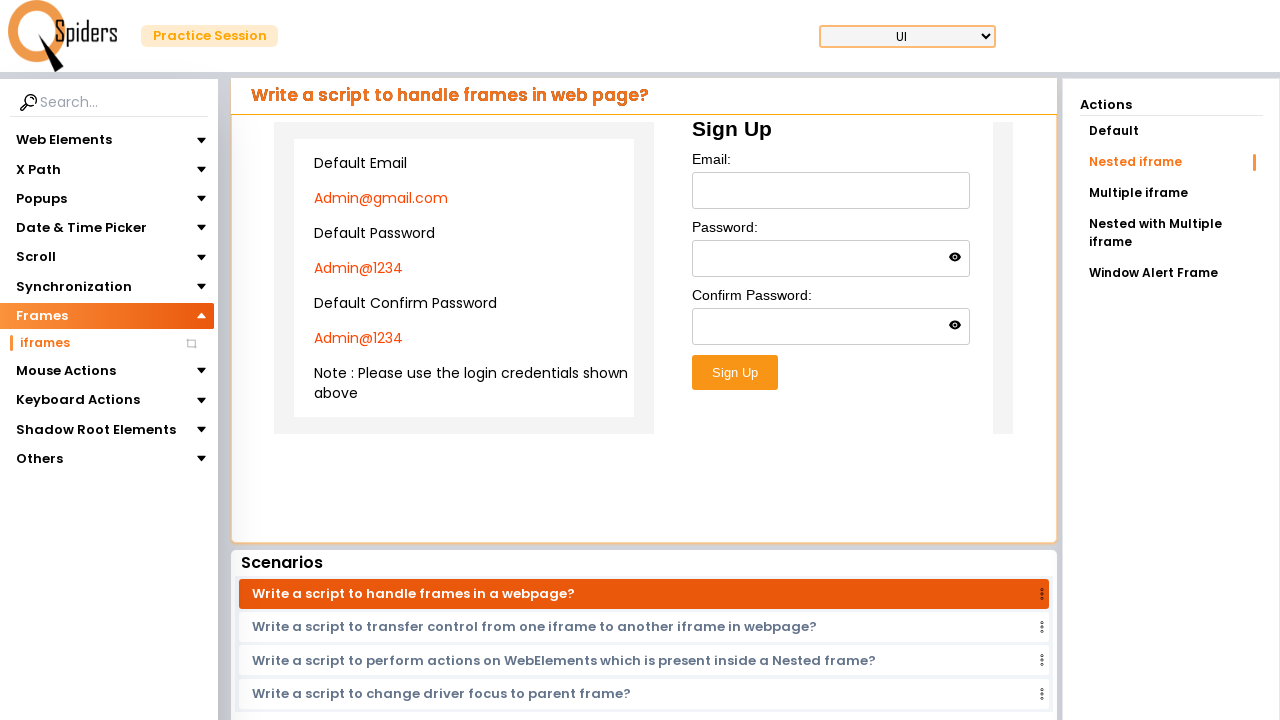

Extracted email text from first paragraph in first frame
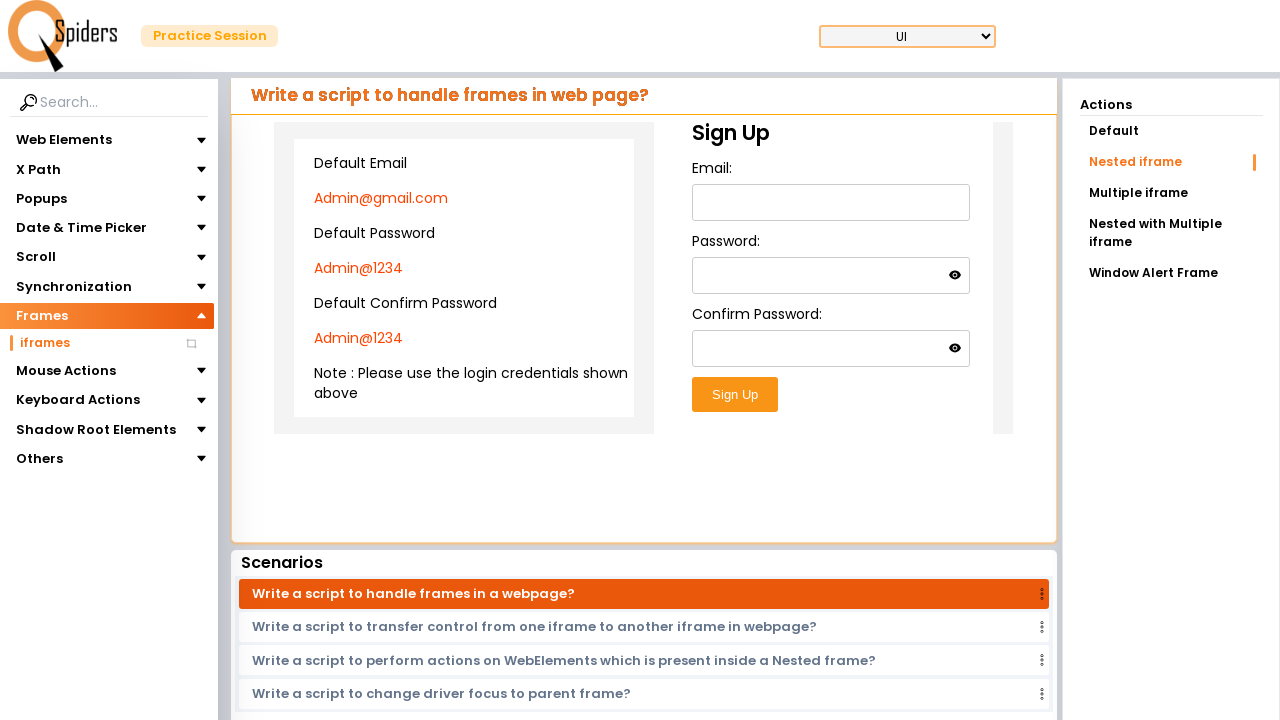

Extracted password text from second paragraph in first frame
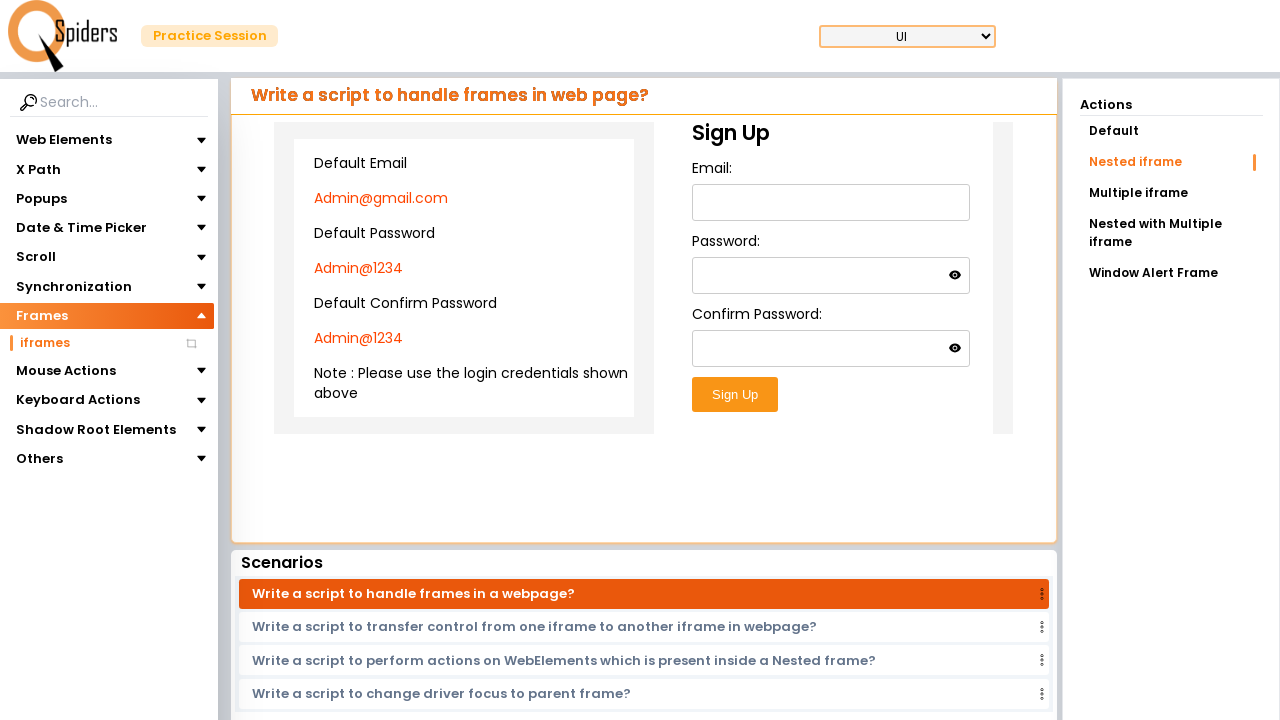

Extracted confirm password text from third paragraph in first frame
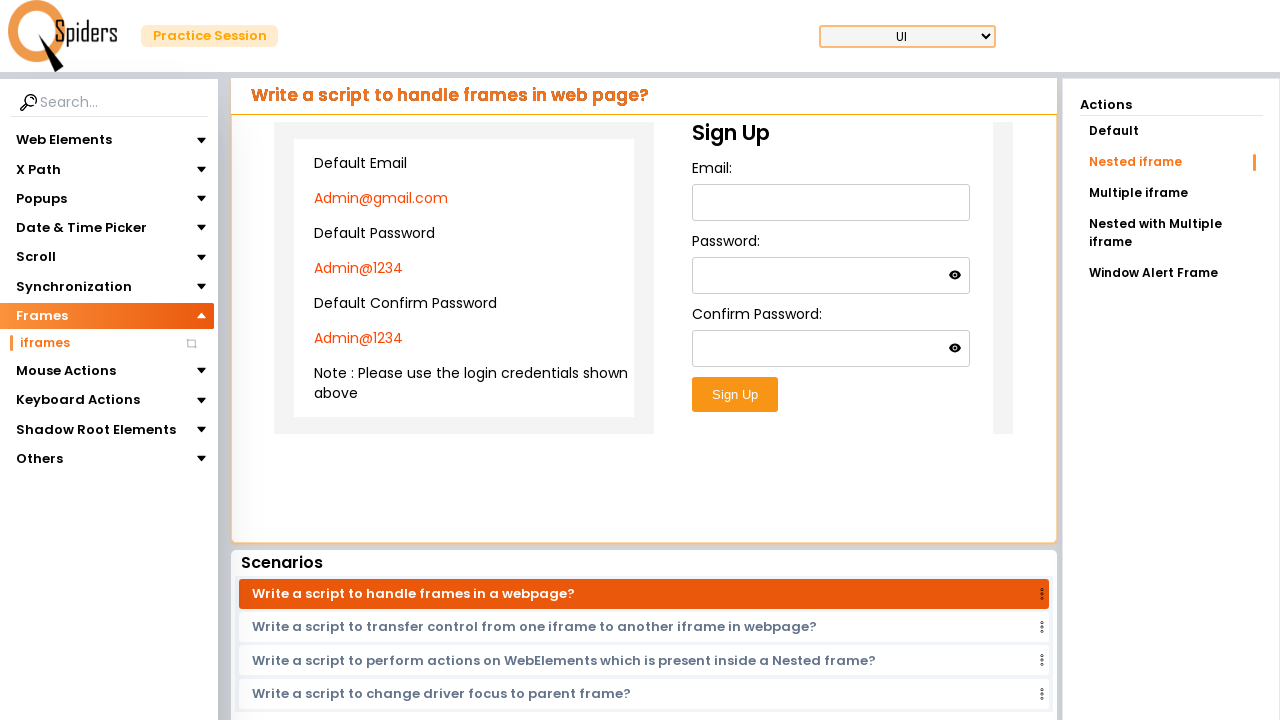

Located nested iframe (iframe within first iframe)
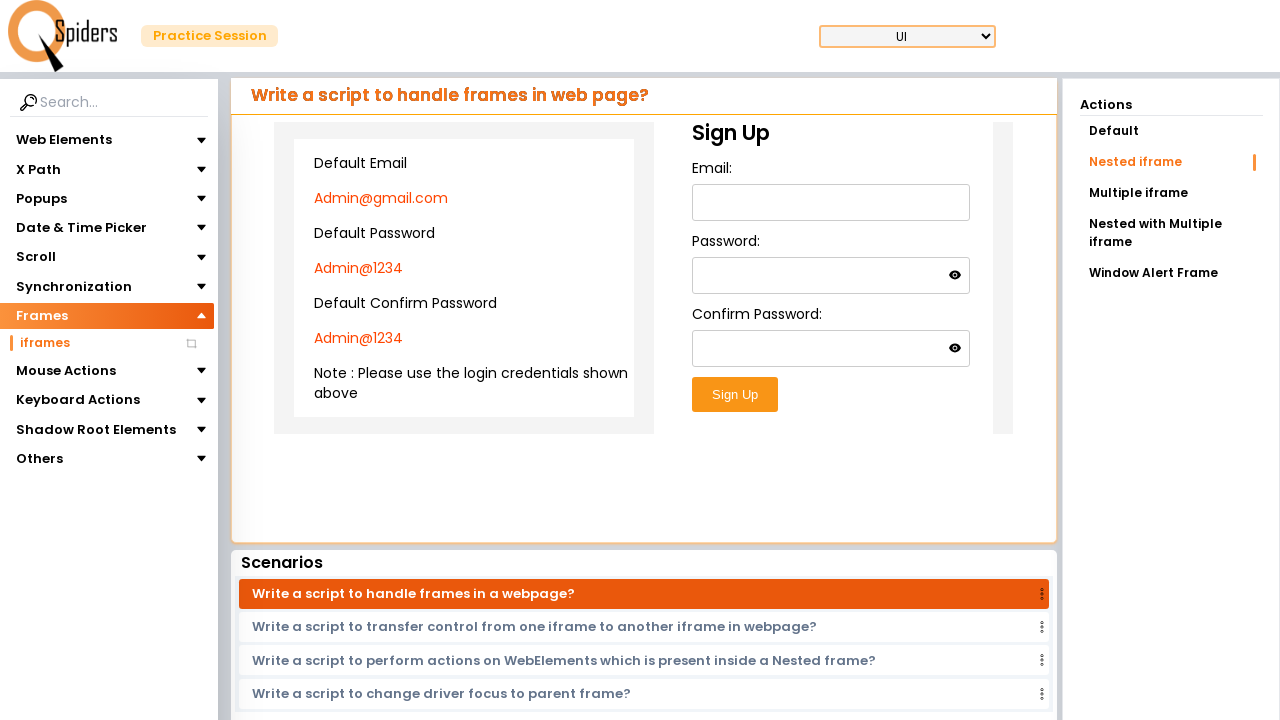

Filled email field in nested frame with extracted email text on iframe >> nth=0 >> internal:control=enter-frame >> iframe >> nth=0 >> internal:c
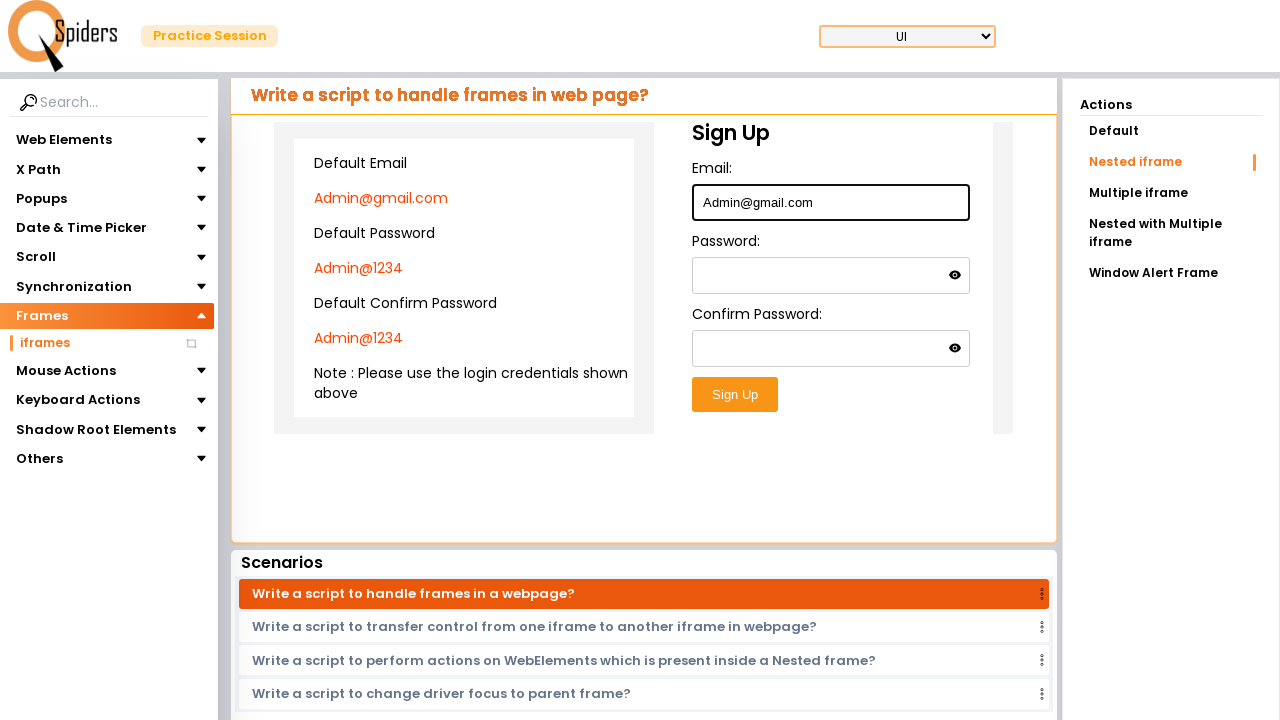

Filled password field in nested frame with extracted password text on iframe >> nth=0 >> internal:control=enter-frame >> iframe >> nth=0 >> internal:c
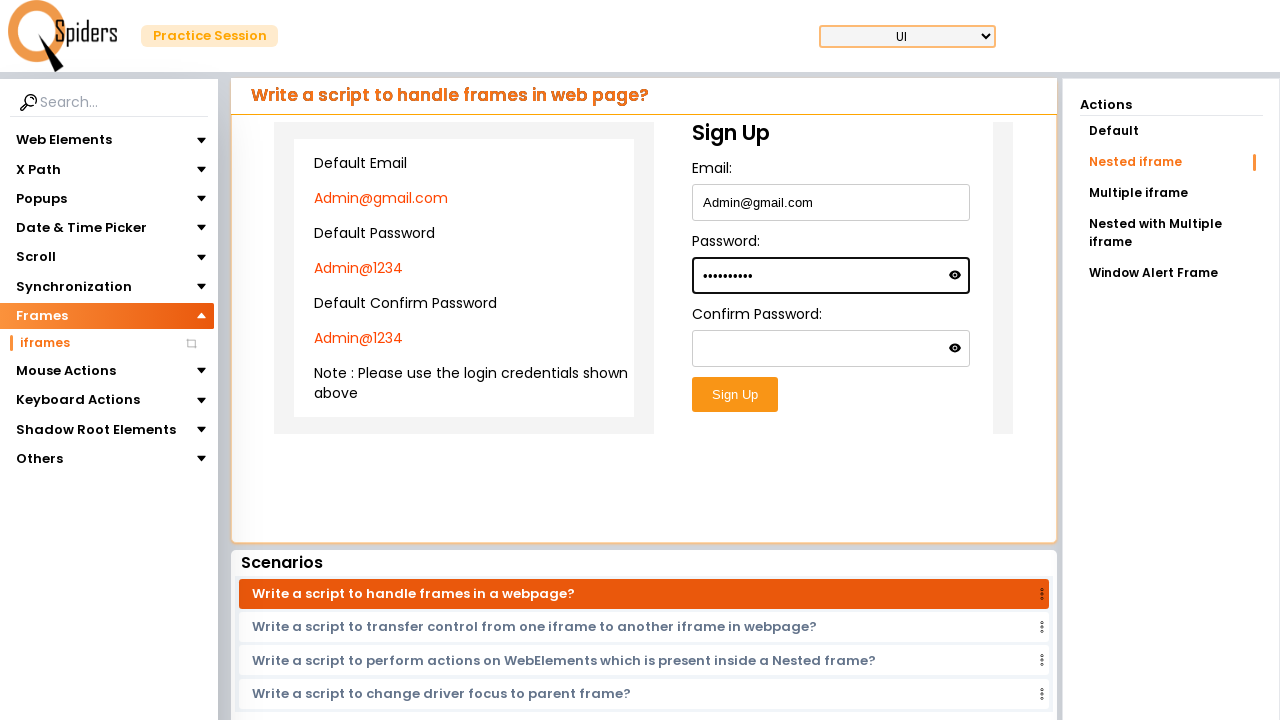

Filled confirm password field in nested frame with extracted confirm password text on iframe >> nth=0 >> internal:control=enter-frame >> iframe >> nth=0 >> internal:c
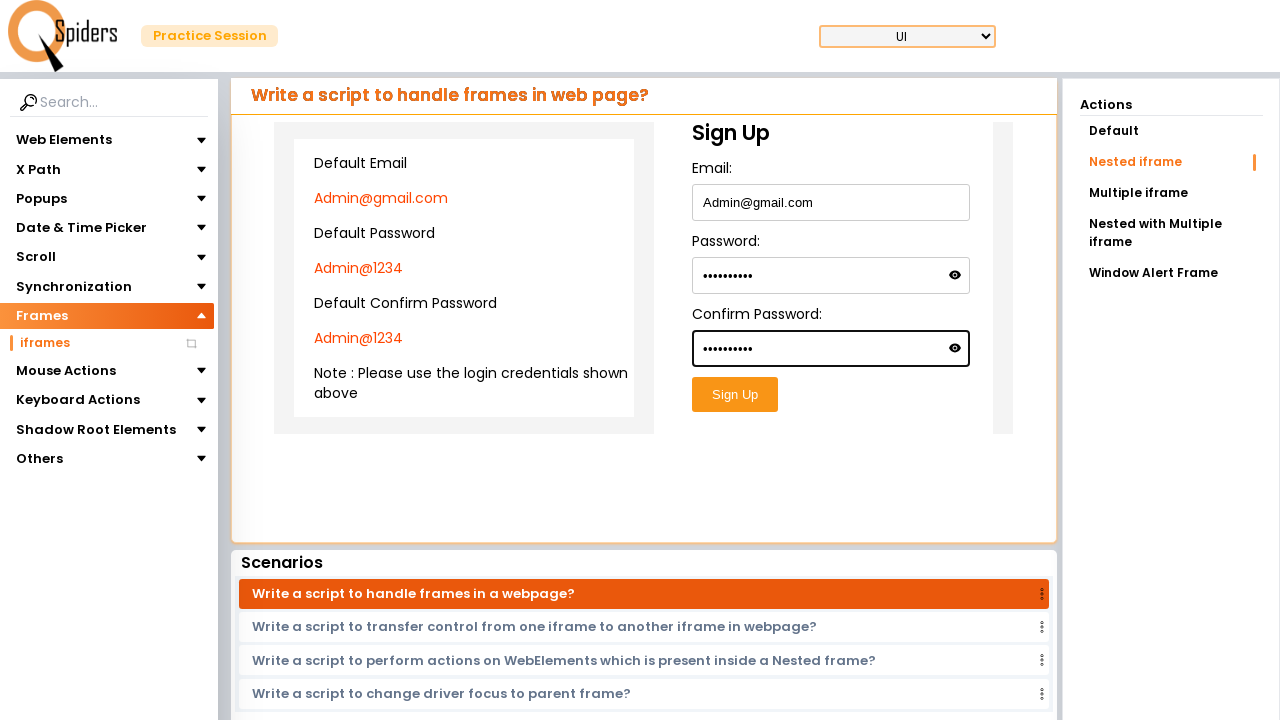

Clicked submit button in nested frame to submit the form at (735, 395) on iframe >> nth=0 >> internal:control=enter-frame >> iframe >> nth=0 >> internal:c
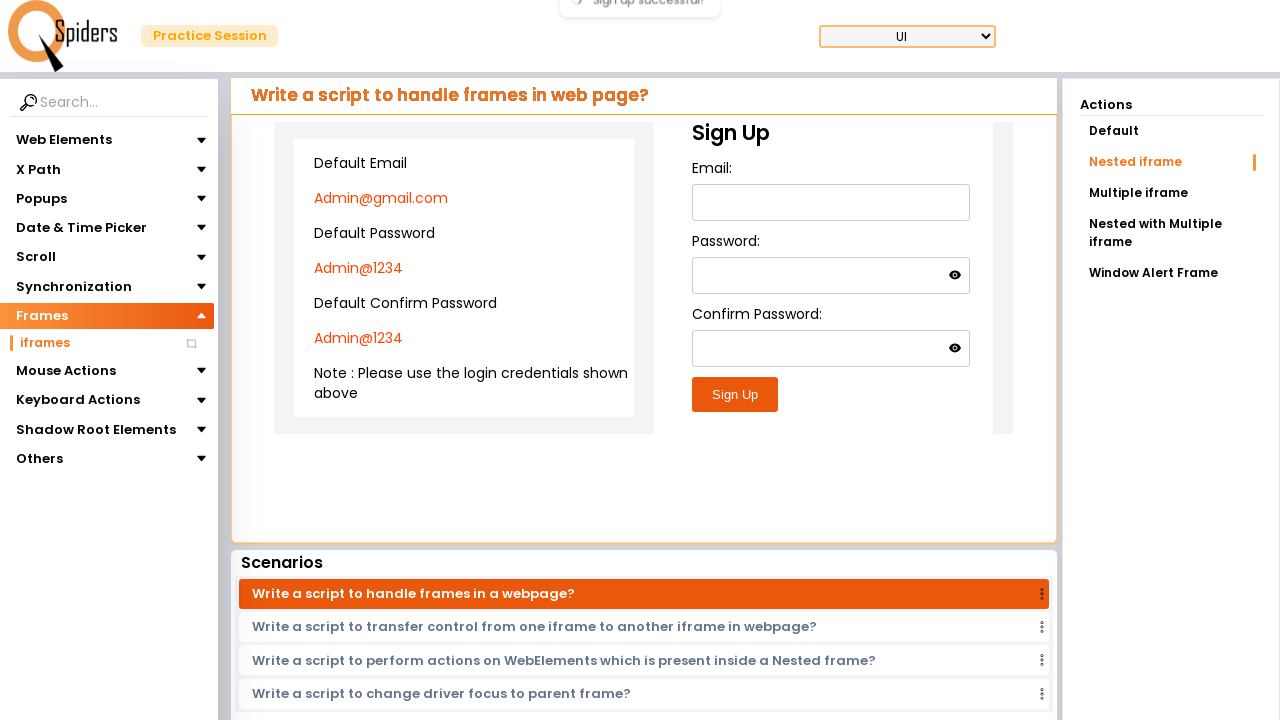

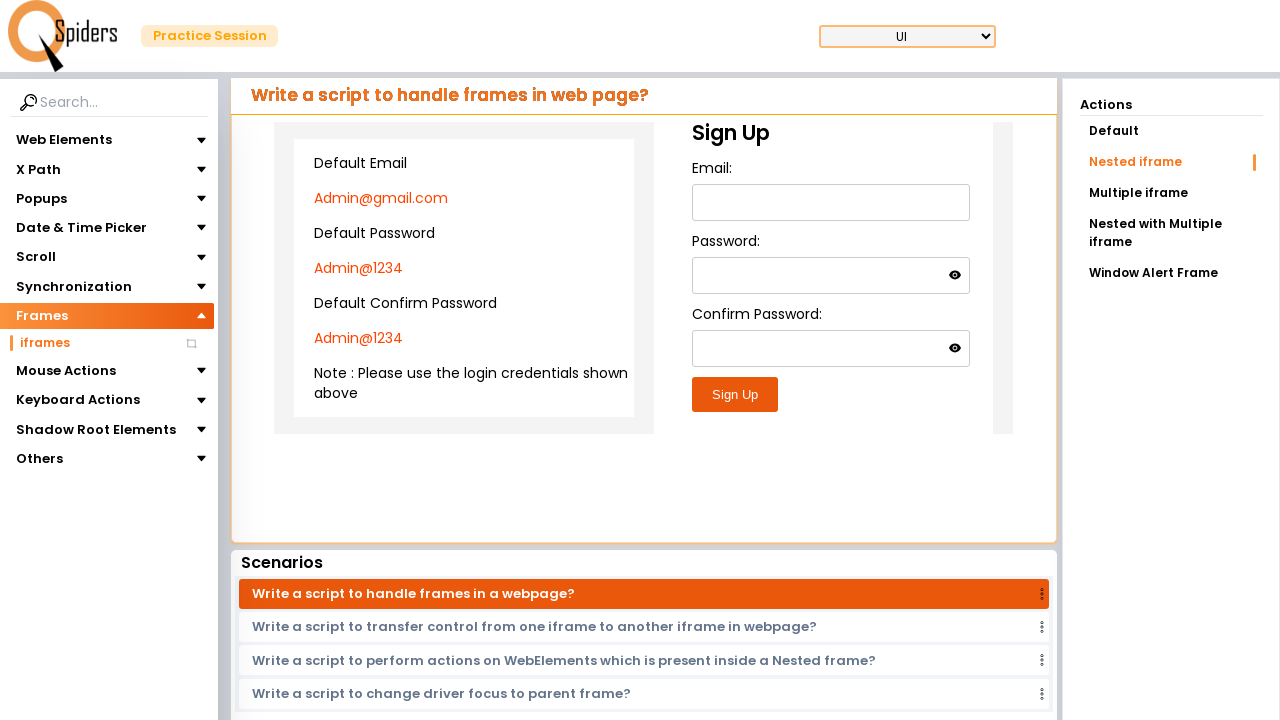